Navigates to a student live session page, enters a student name identifier in a dialog box, and clicks OK to join the session.

Starting URL: https://live.monetanalytics.com/stu_proc/student.html#

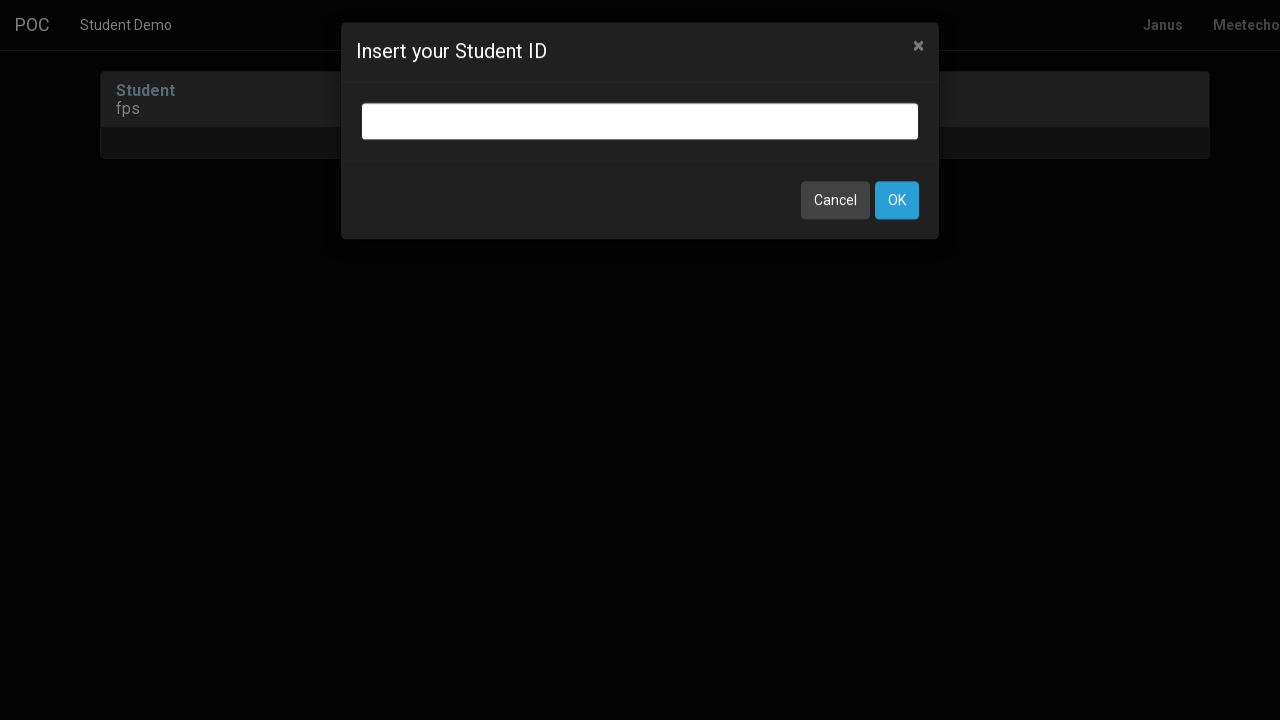

Waited for student name input dialog to appear
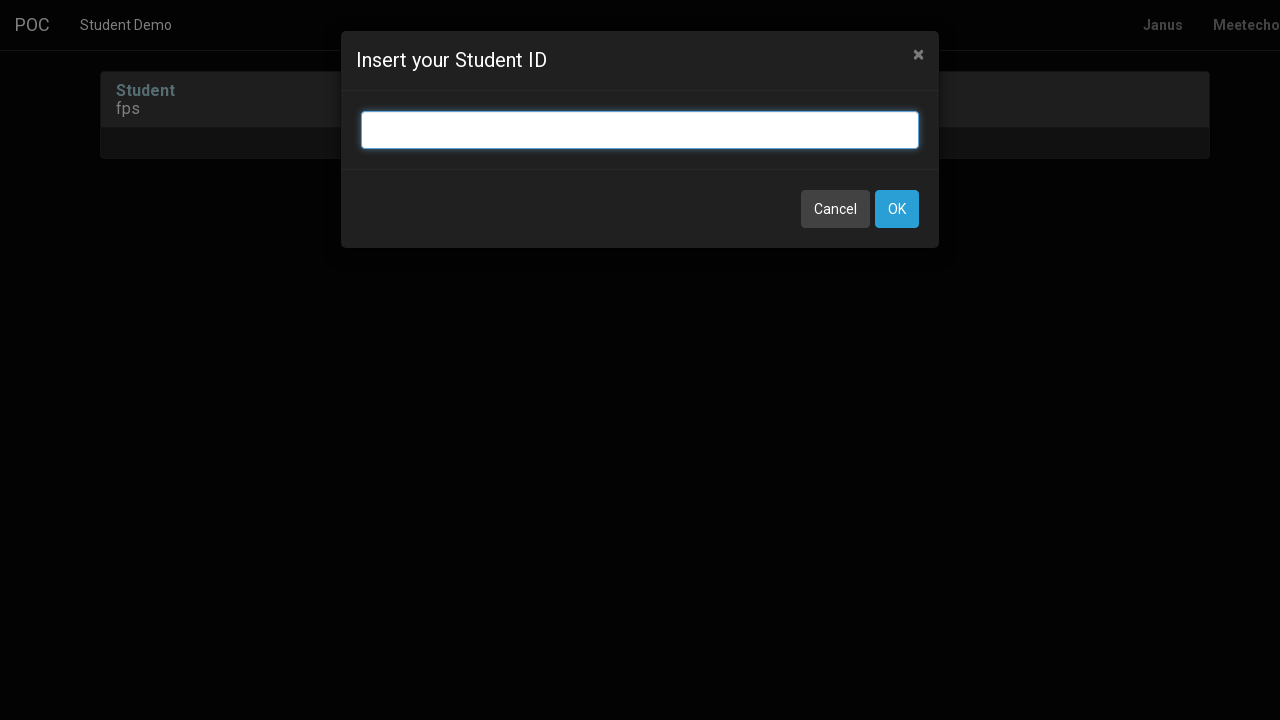

Entered 'Student-56' as student identifier in dialog box on input.bootbox-input.bootbox-input-text.form-control
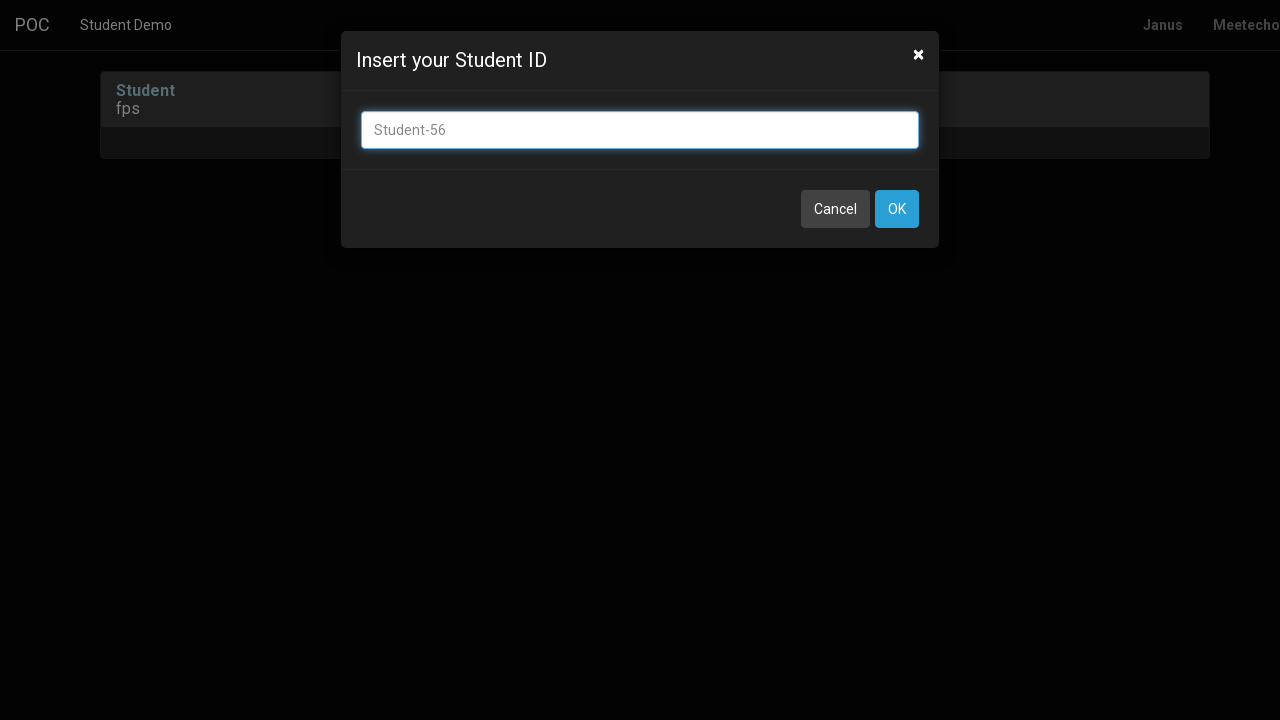

Clicked OK button to join the live session at (897, 209) on button:has-text('OK')
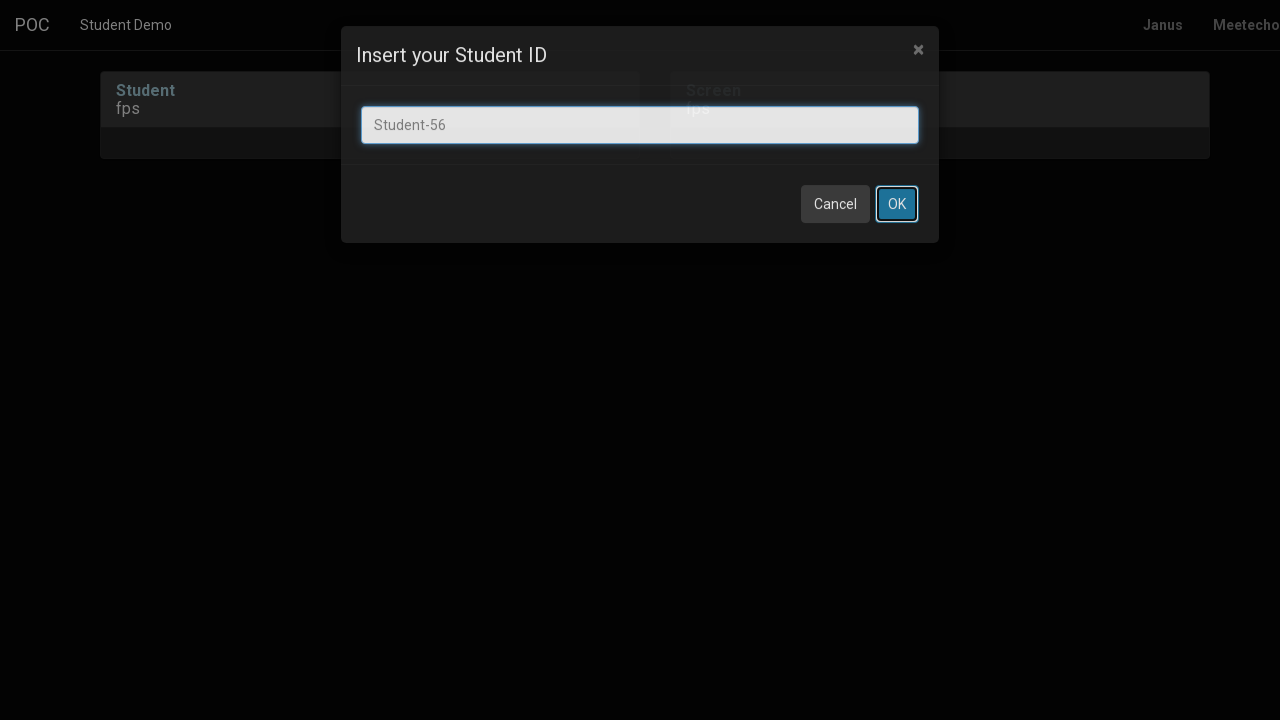

Waited for page to process submission and load live session
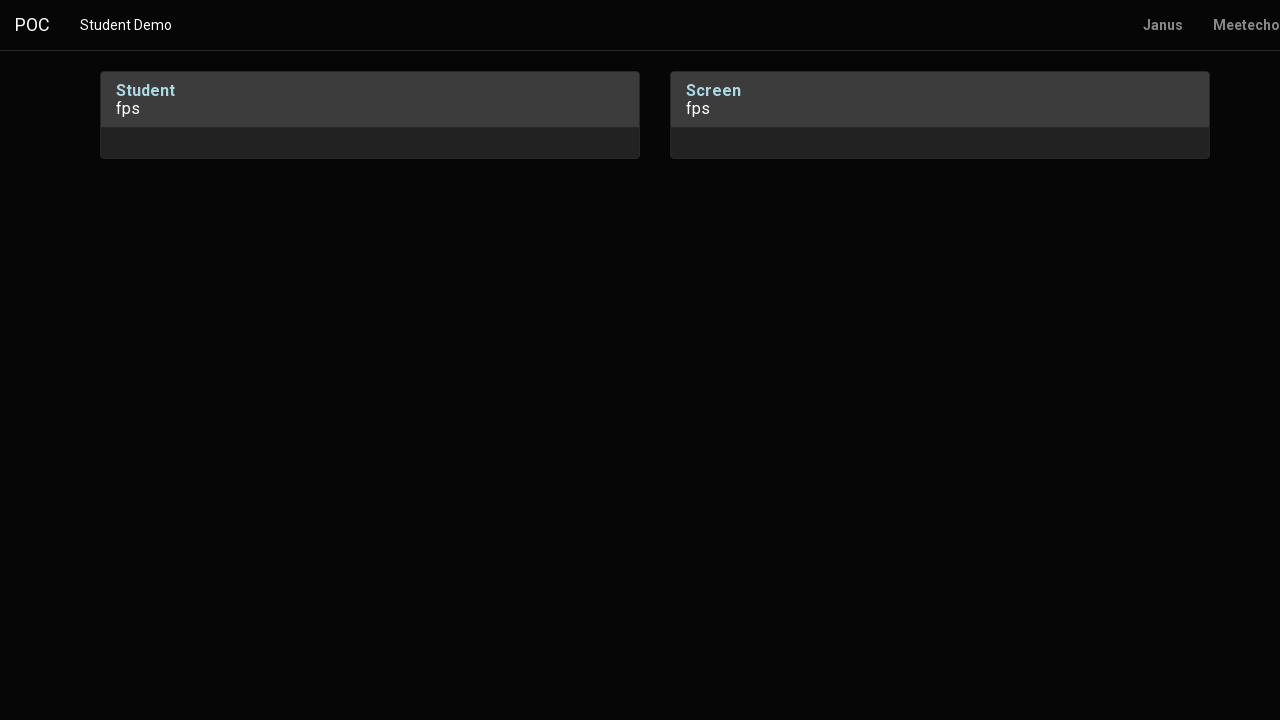

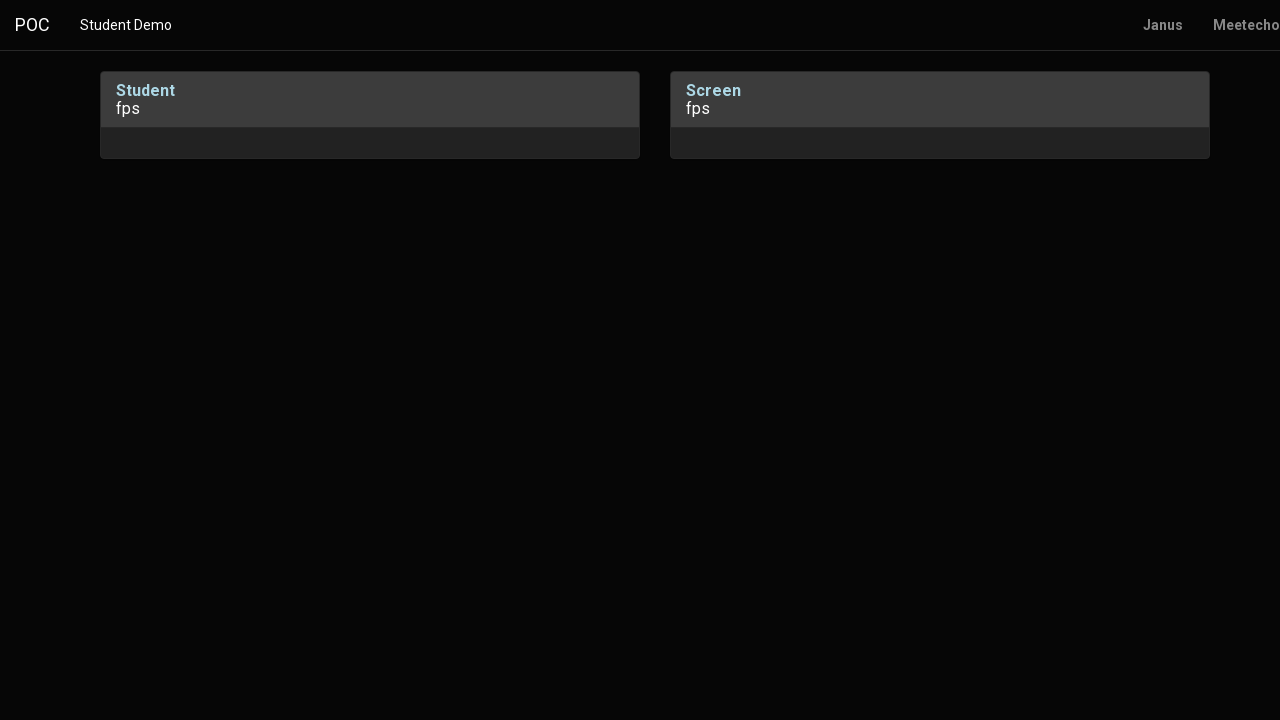